Tests slider functionality on SeleniumBase demo page by dragging the slider element and verifying the progress bar updates to the expected value

Starting URL: https://seleniumbase.io/demo_page

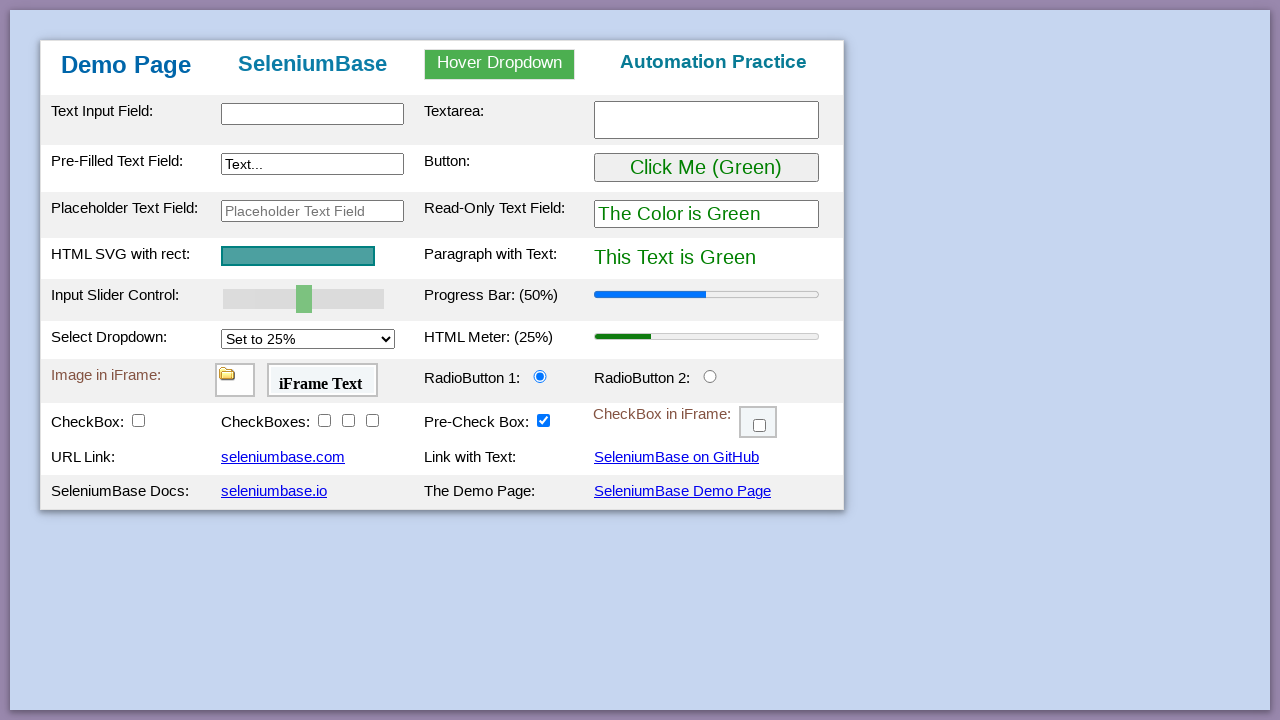

Located the slider element
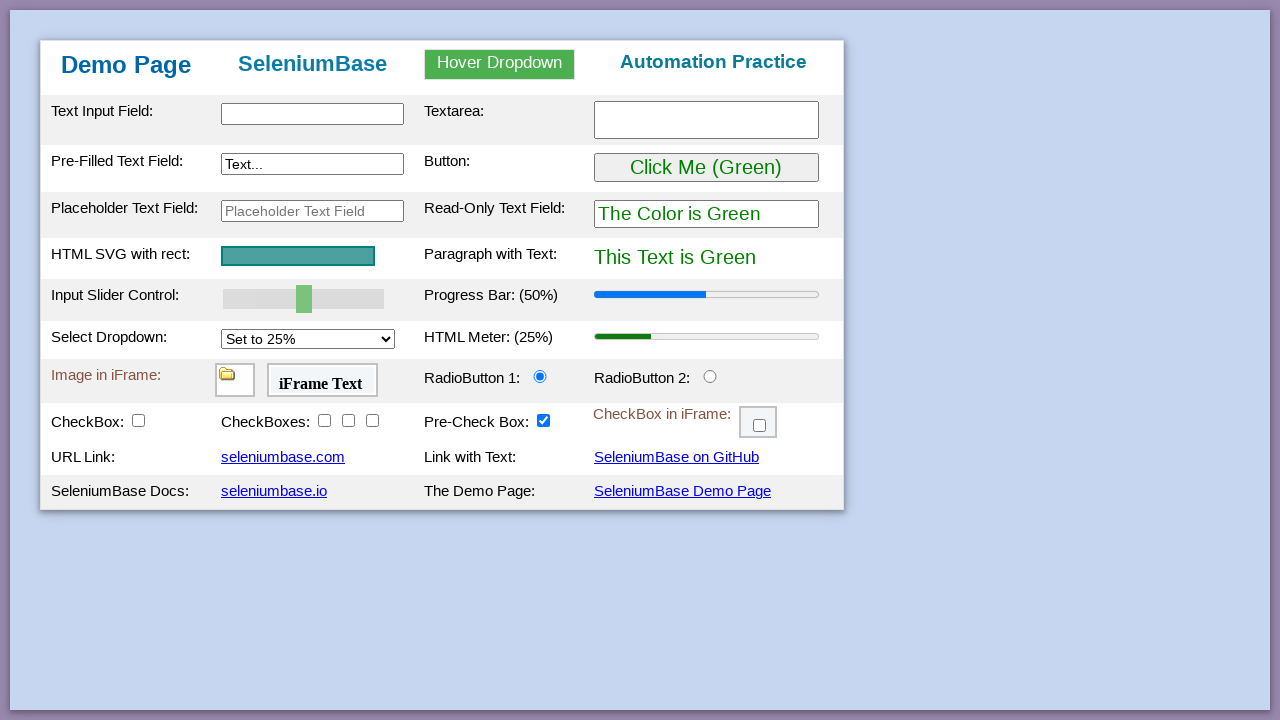

Retrieved slider bounding box coordinates
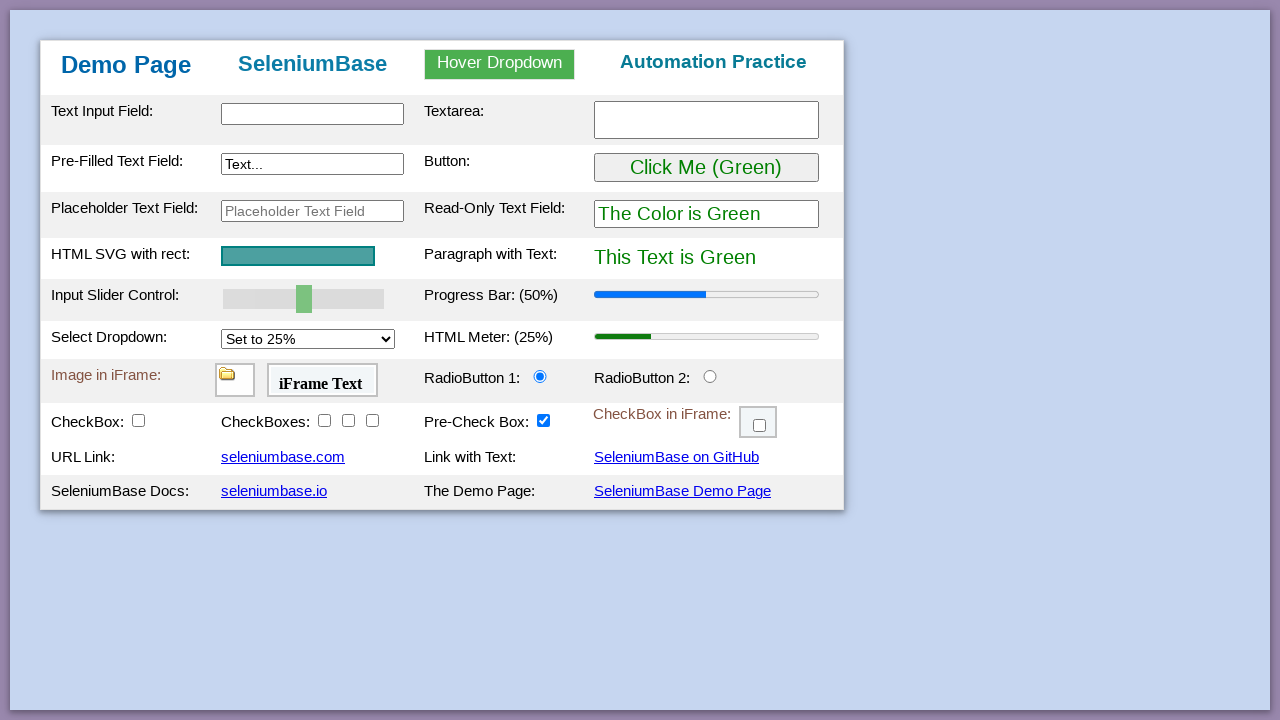

Moved mouse to center of slider at (304, 299)
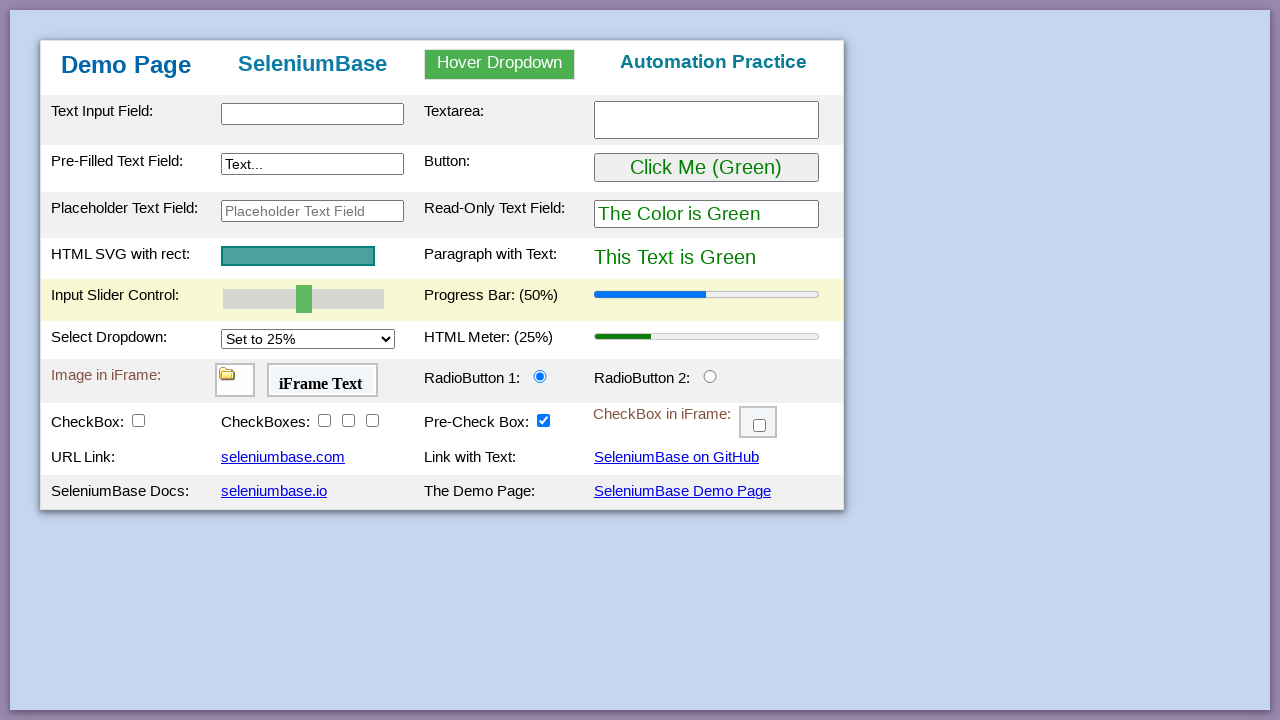

Pressed mouse button down on slider at (304, 299)
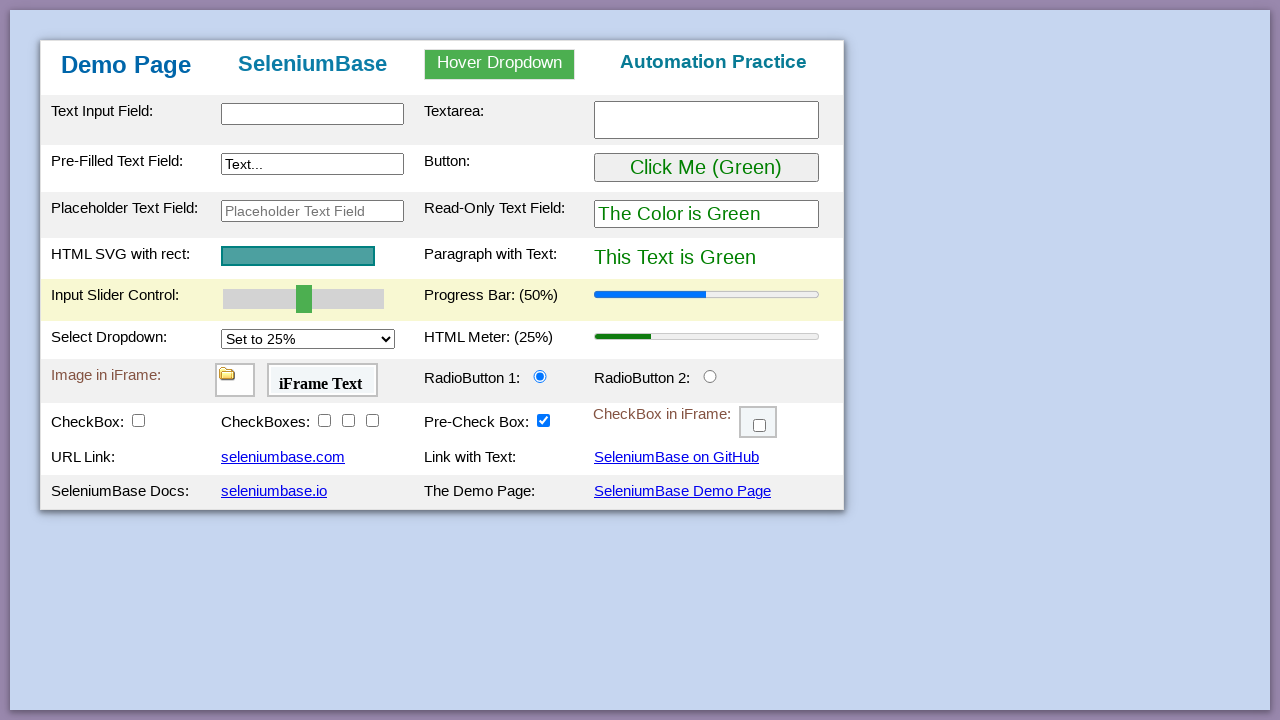

Dragged slider 50 pixels to the right at (354, 299)
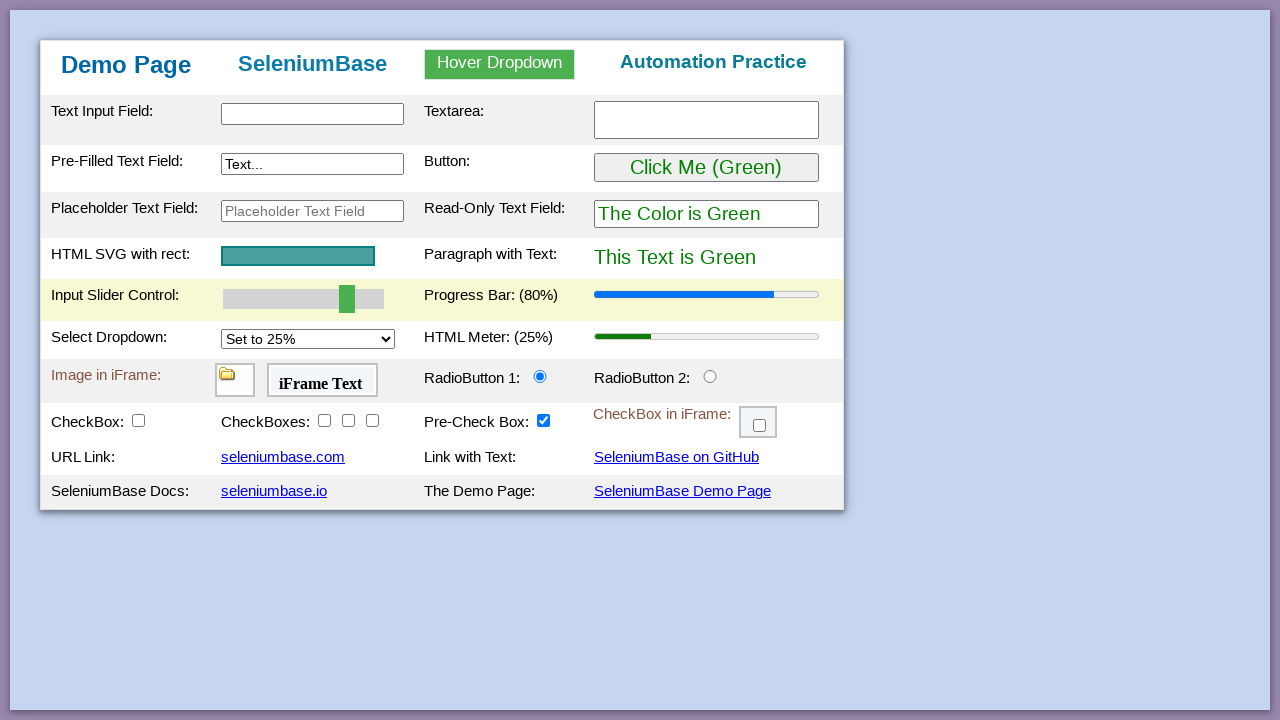

Released mouse button after dragging slider at (354, 299)
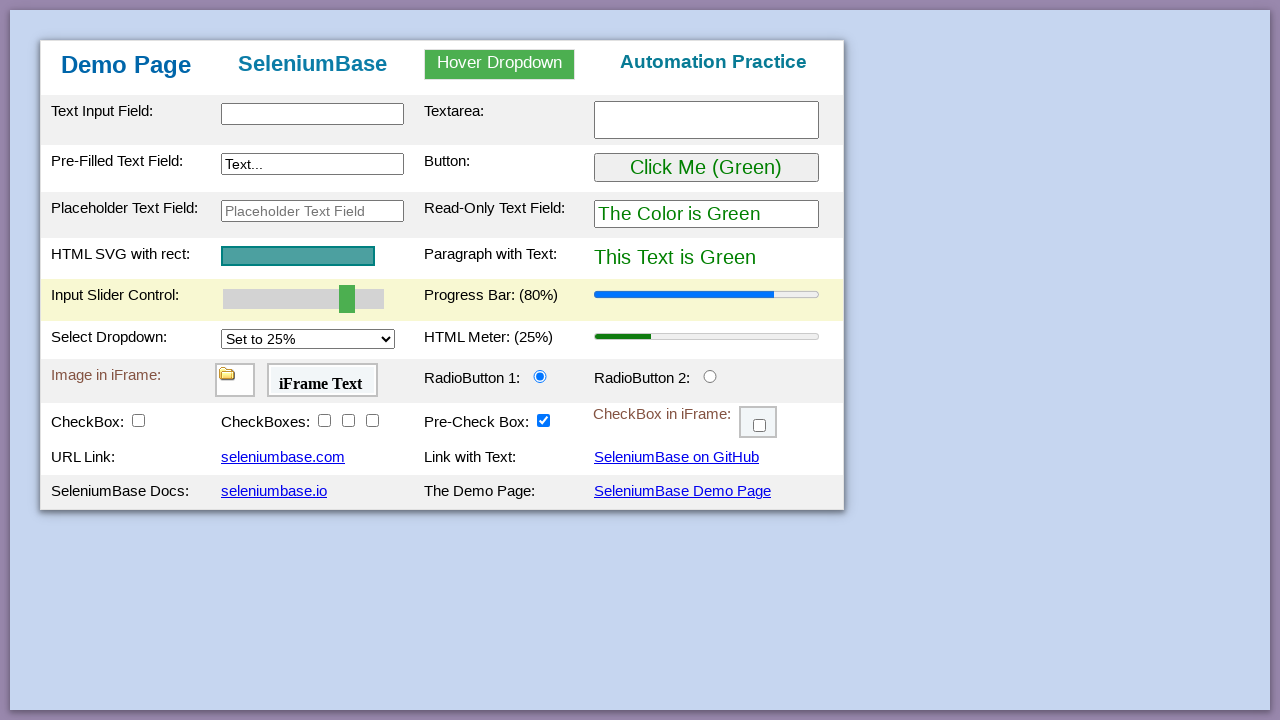

Progress label element appeared after slider drag
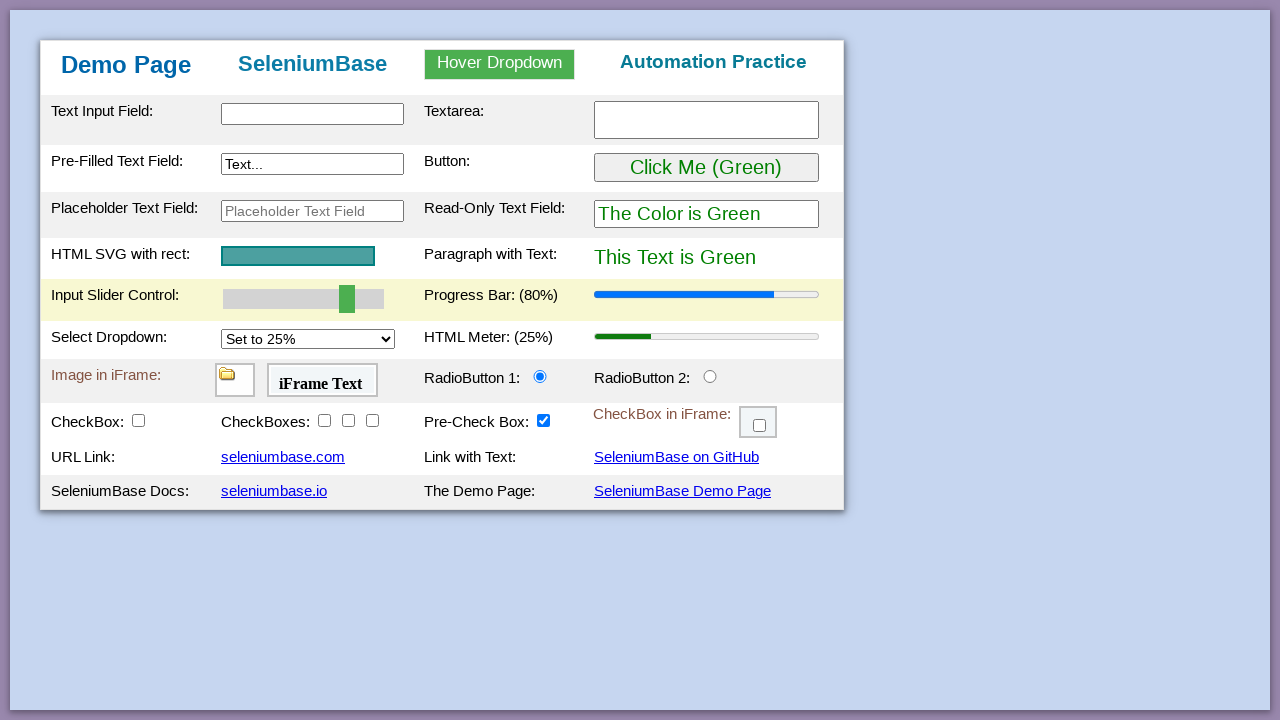

Retrieved progress label text content
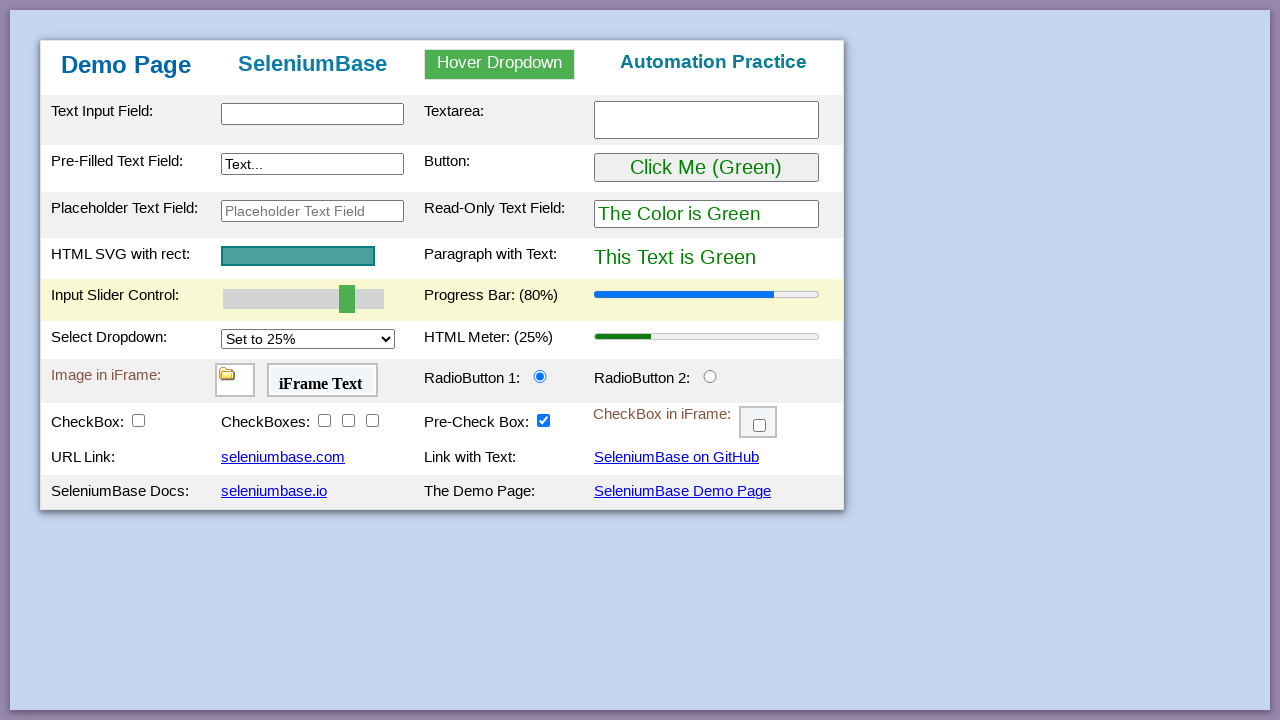

Verified progress bar displays 80% as expected
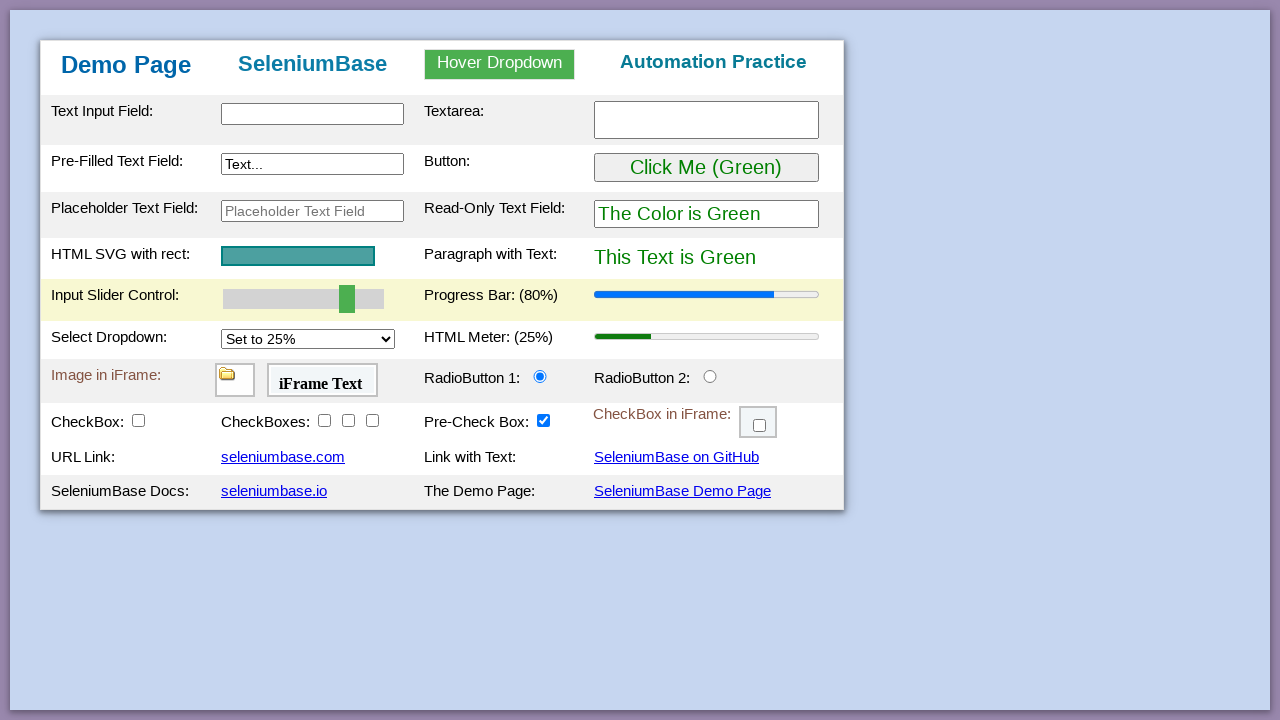

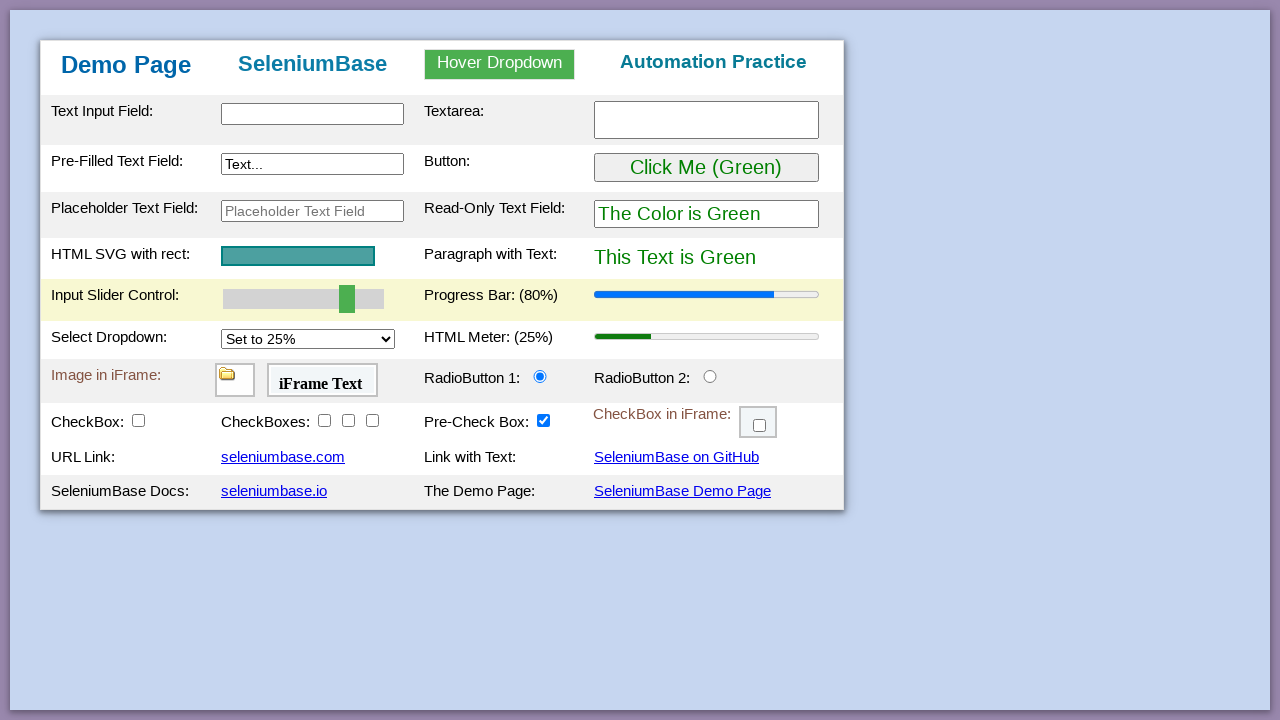